Navigates to Apple's website and clicks on the iPhone link to navigate to the iPhone product page, then verifies links are present on the page.

Starting URL: https://www.apple.com

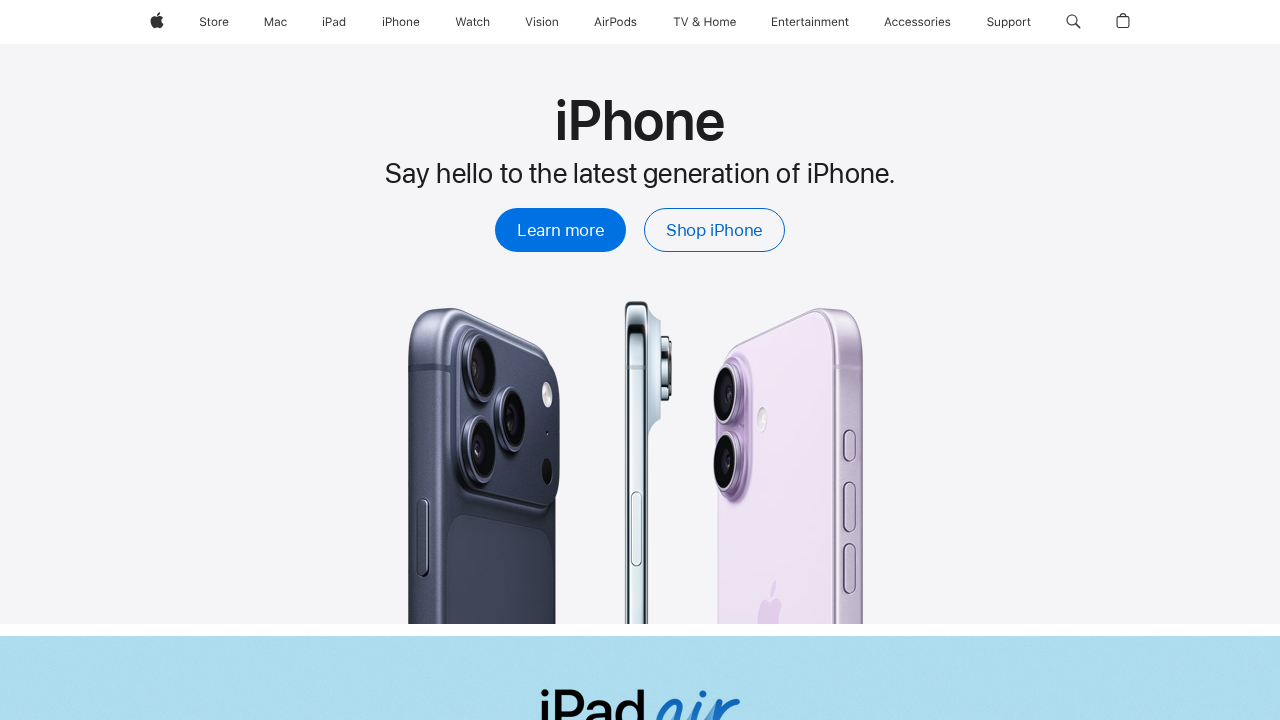

Clicked on the iPhone link in the navigation at (401, 22) on xpath=//span[text()='iPhone']/..
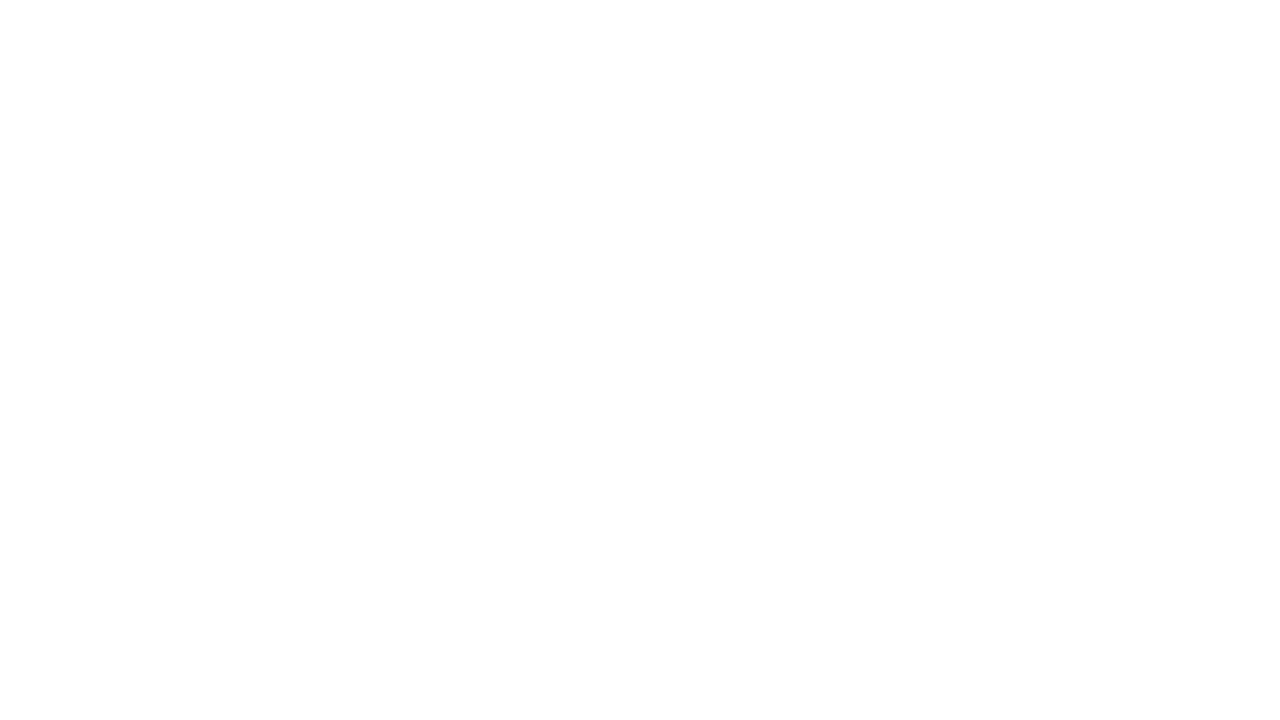

iPhone page loaded and links are present on the page
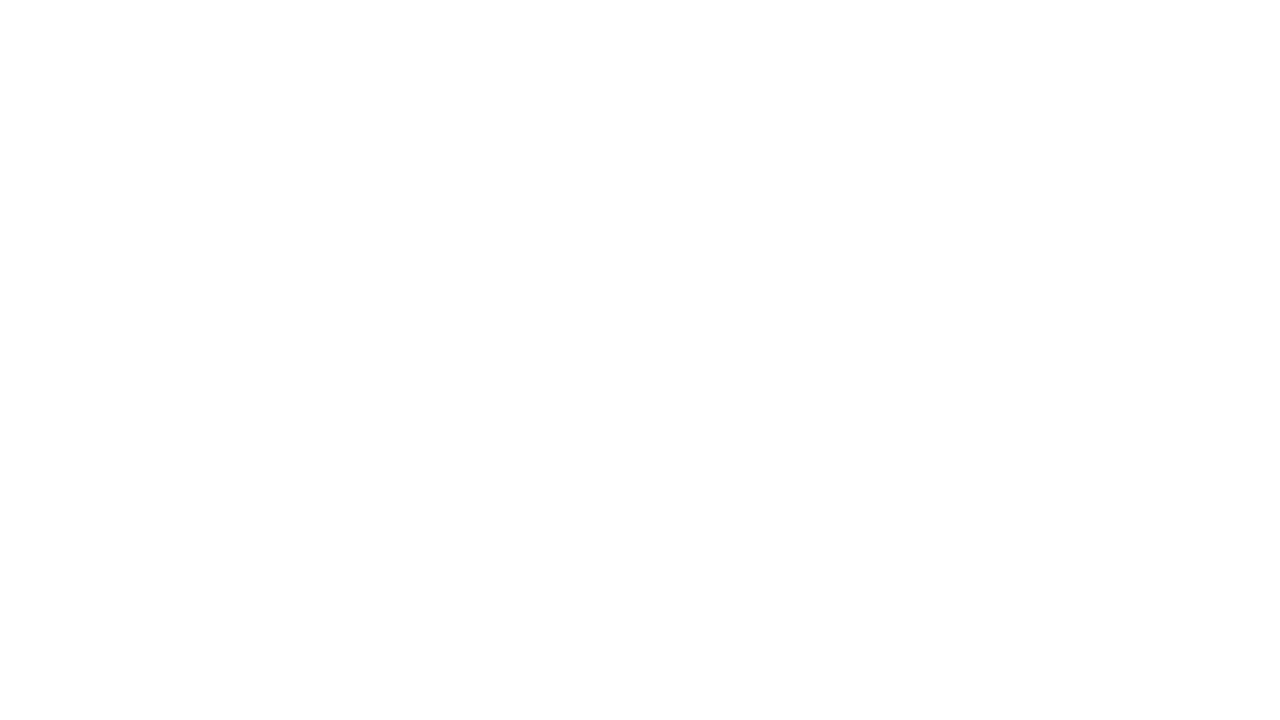

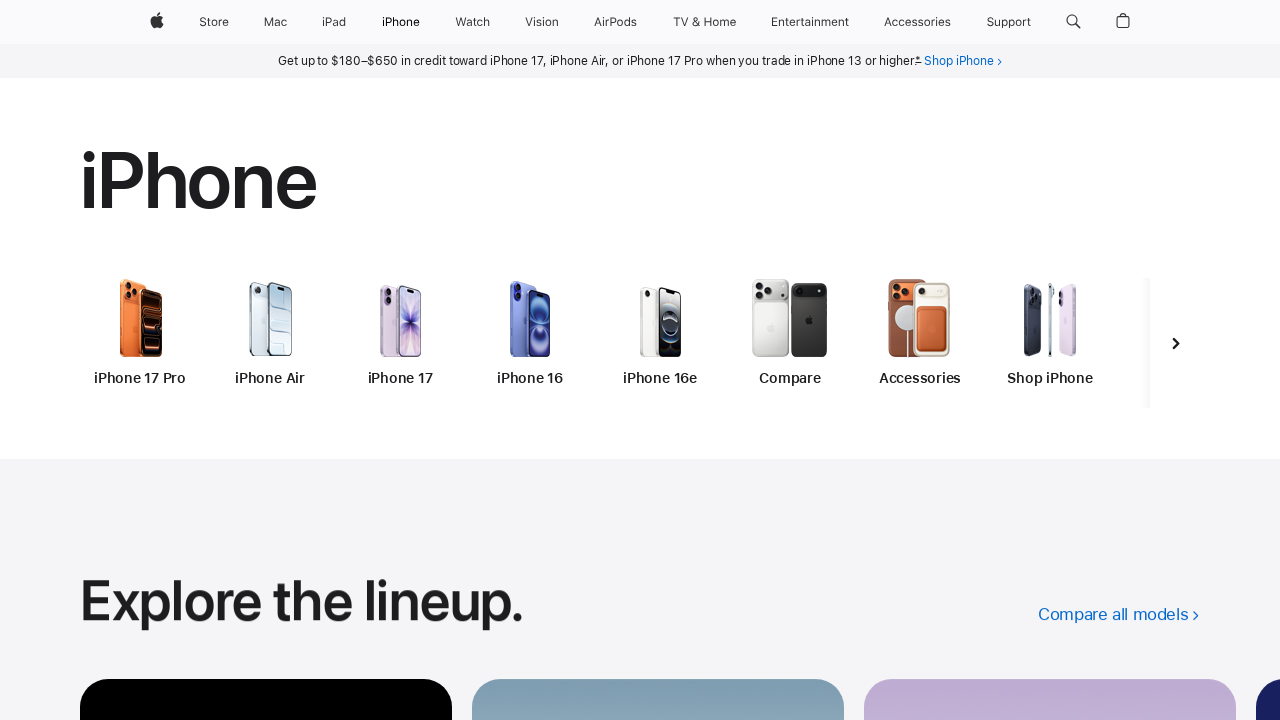